Navigates to a Romanian collector's store website and verifies cookies are present on the page

Starting URL: https://magazinulcolectionarului.ro/

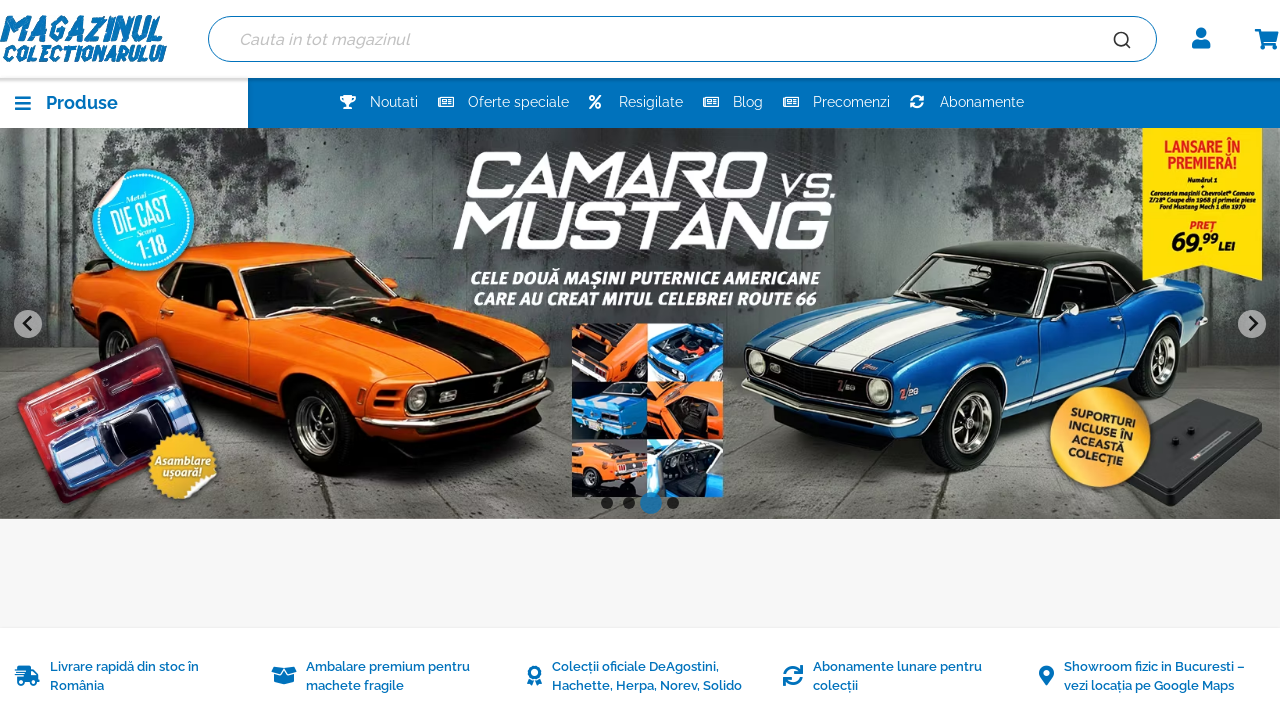

Waited for page to reach networkidle state
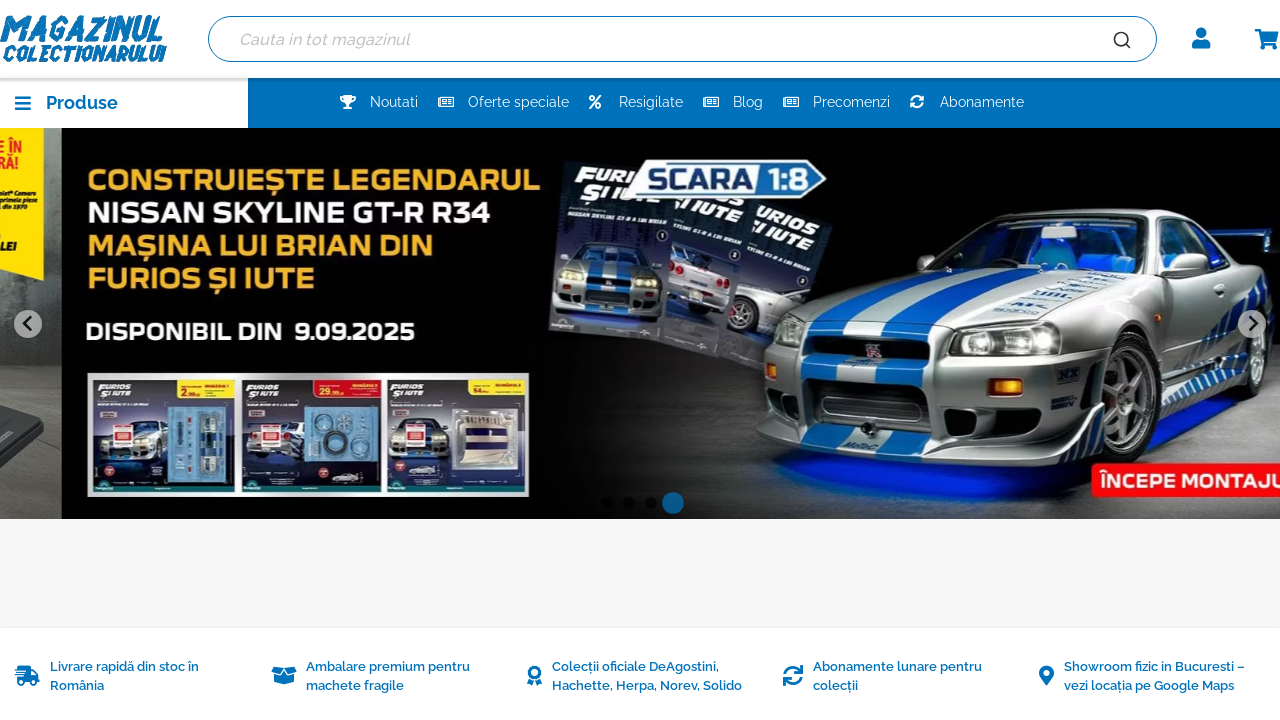

Verified body element is present on Romanian collector's store website
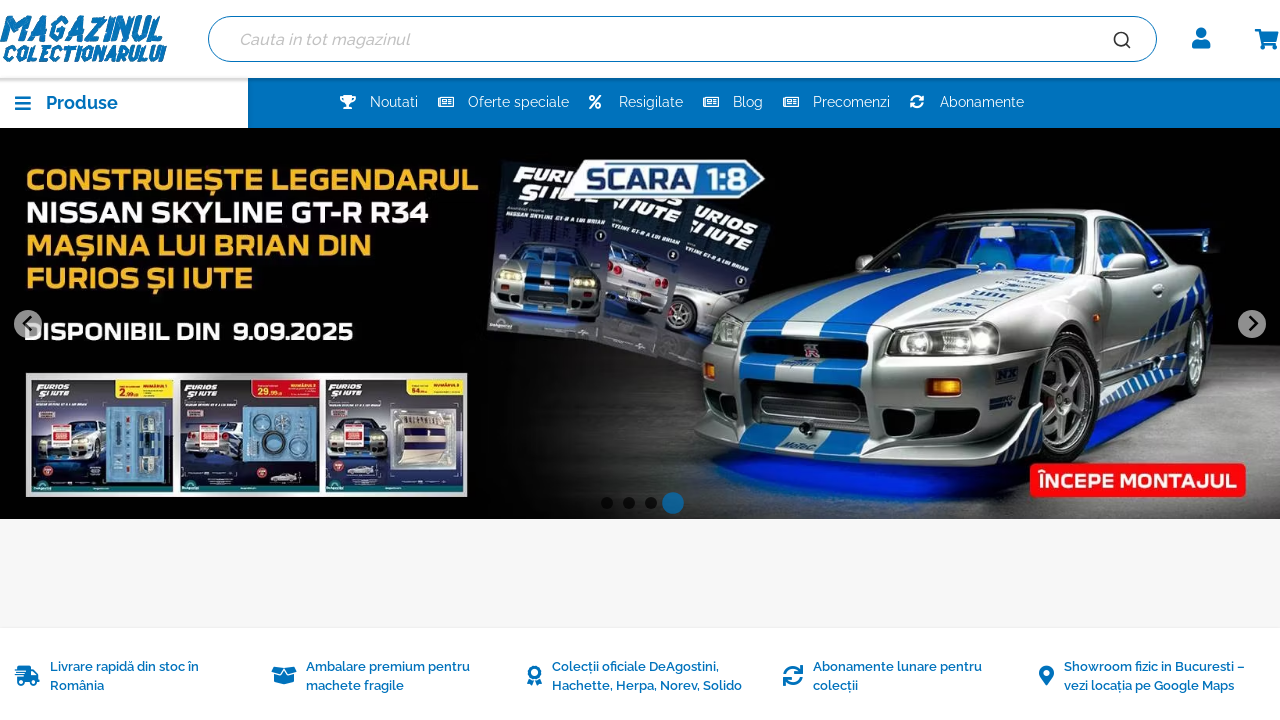

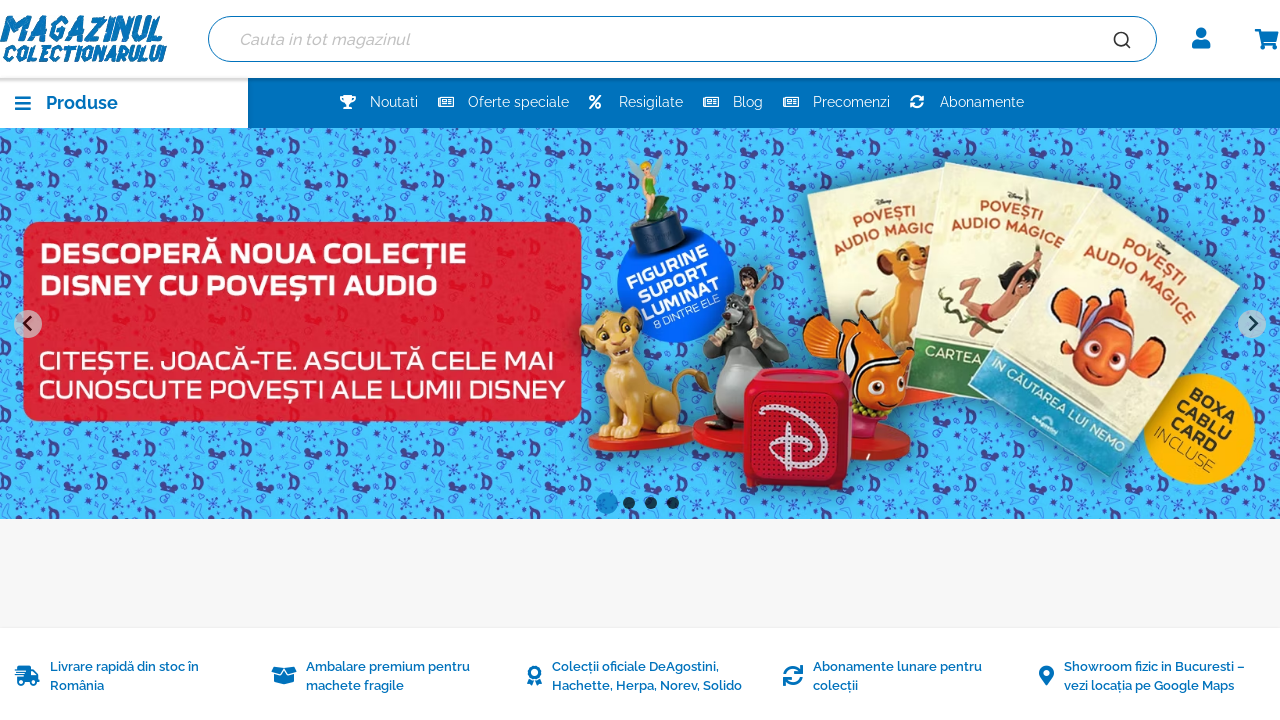